Tests searching for a product (Cucumber) and verifying that the correct product name is displayed in the search results

Starting URL: https://rahulshettyacademy.com/seleniumPractise/#/

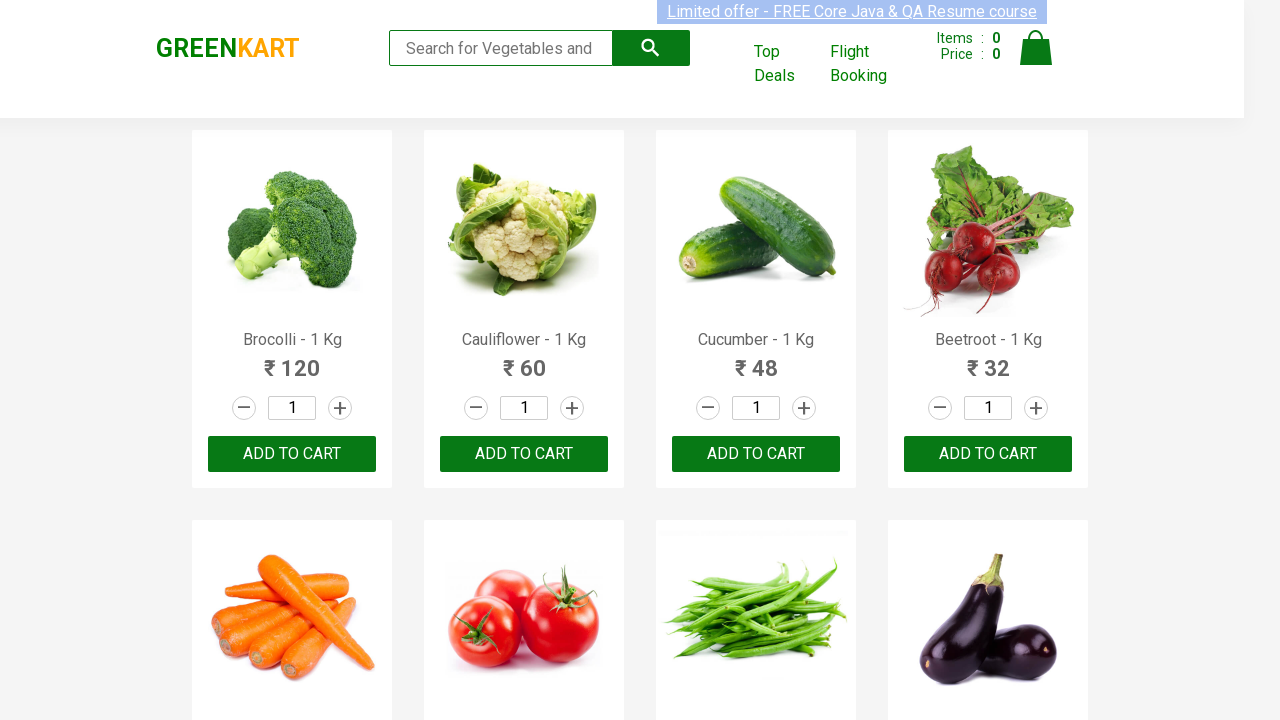

Filled search field with 'Cucumber' on input.search-keyword
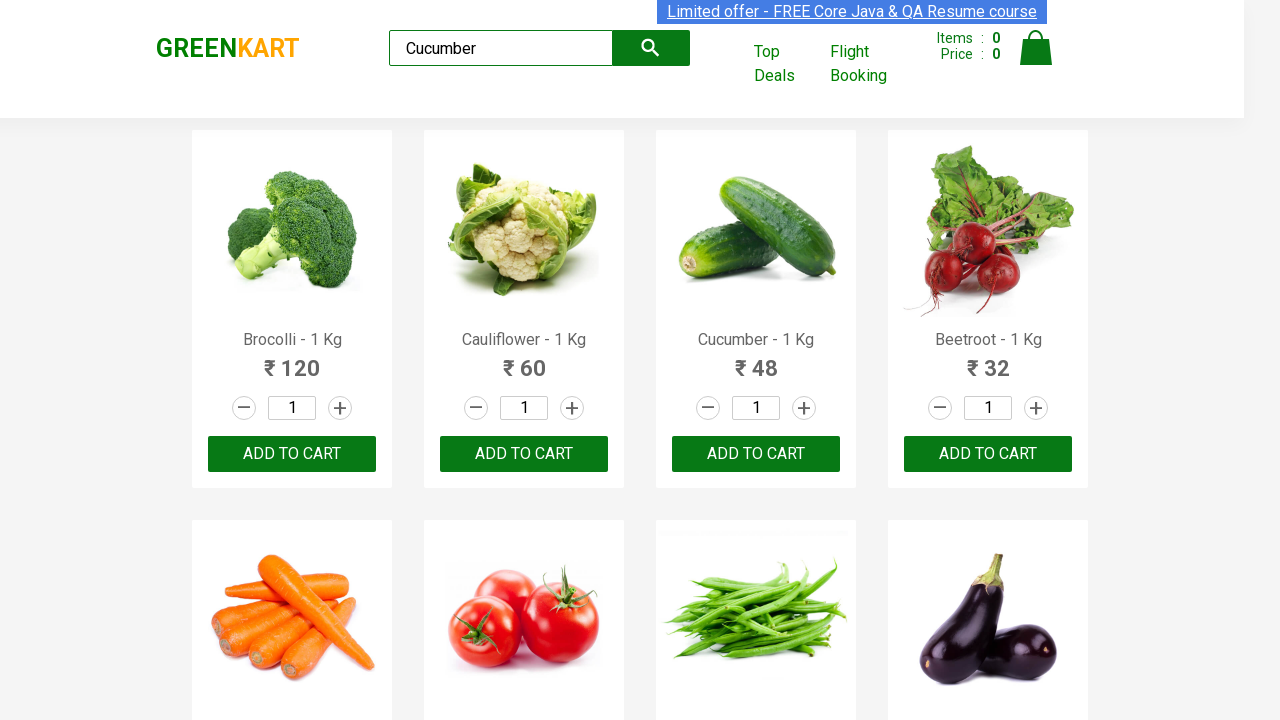

Waited 2 seconds for search results to update
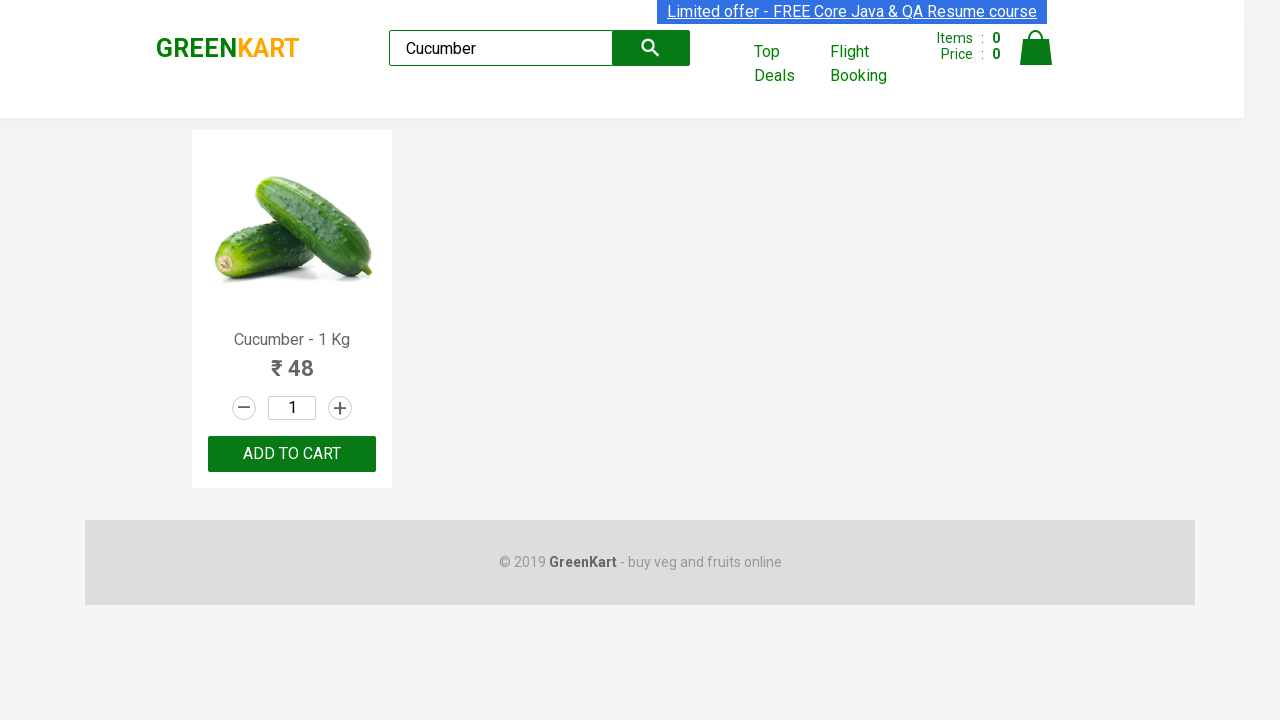

Product name element is visible in search results
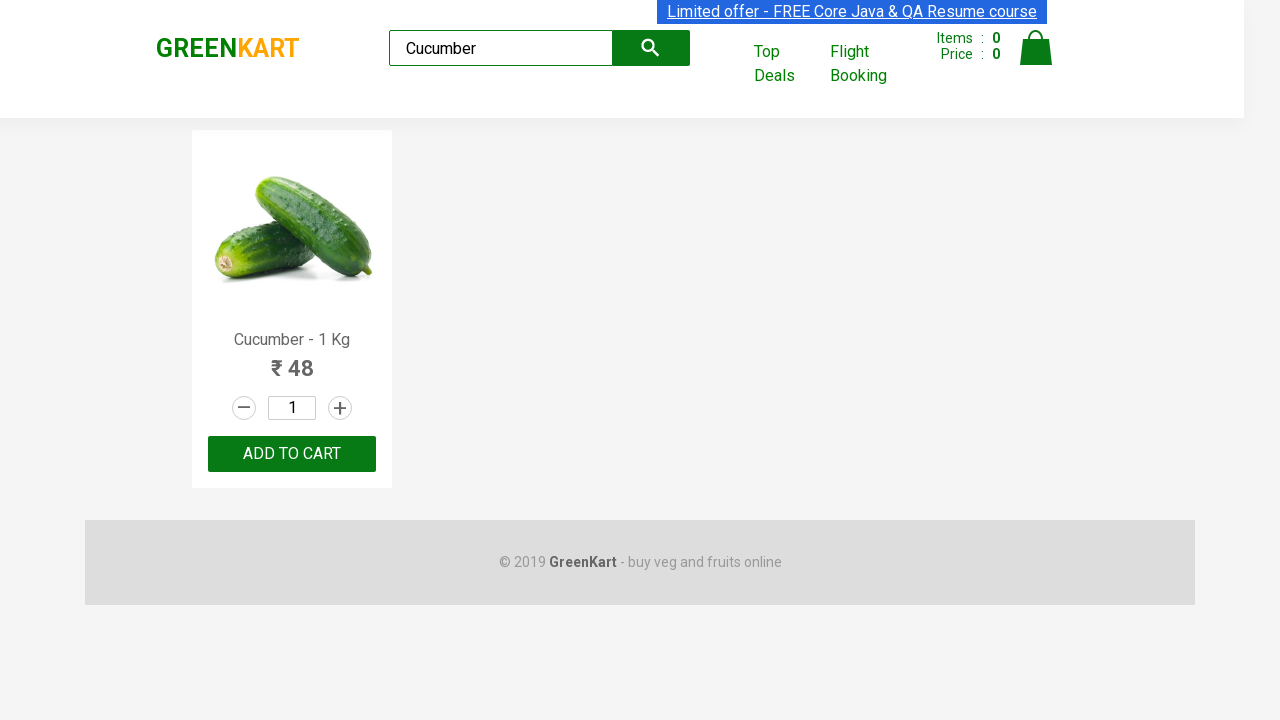

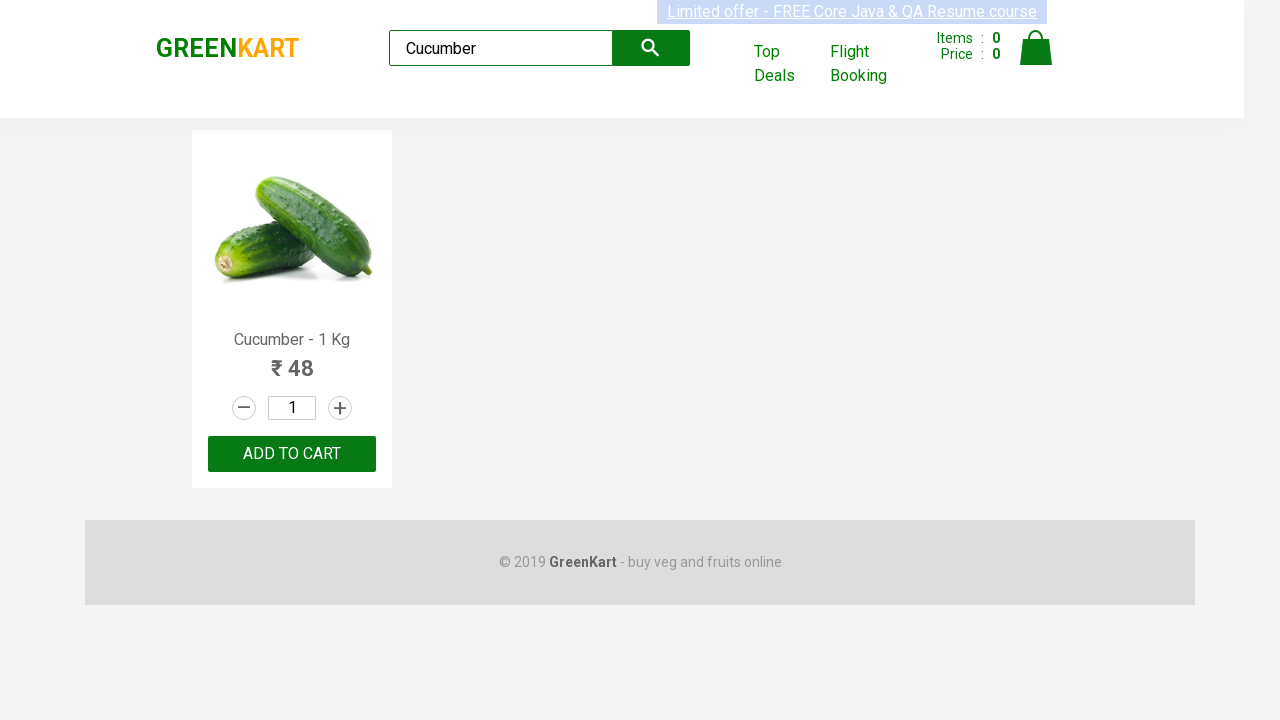